Navigates to the Jio website and maximizes the browser window. This is a minimal test that only opens the homepage.

Starting URL: https://www.jio.com/

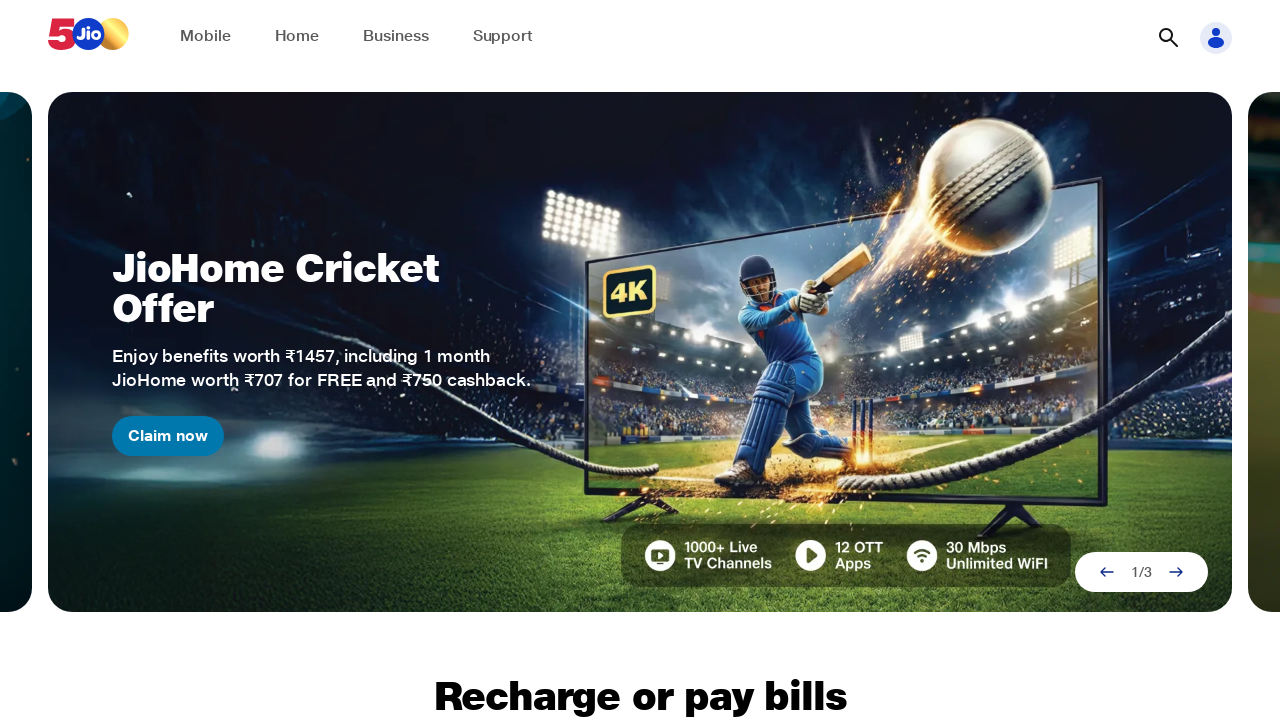

Waited for Jio website homepage to load (domcontentloaded state)
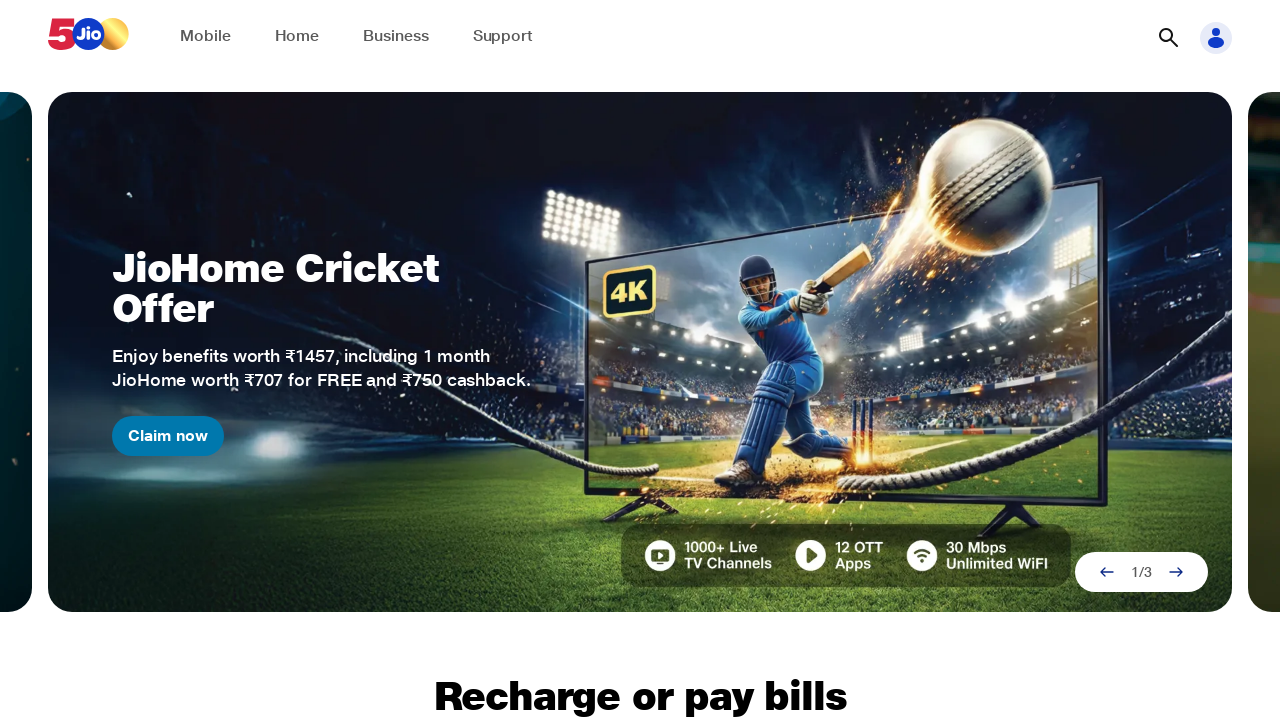

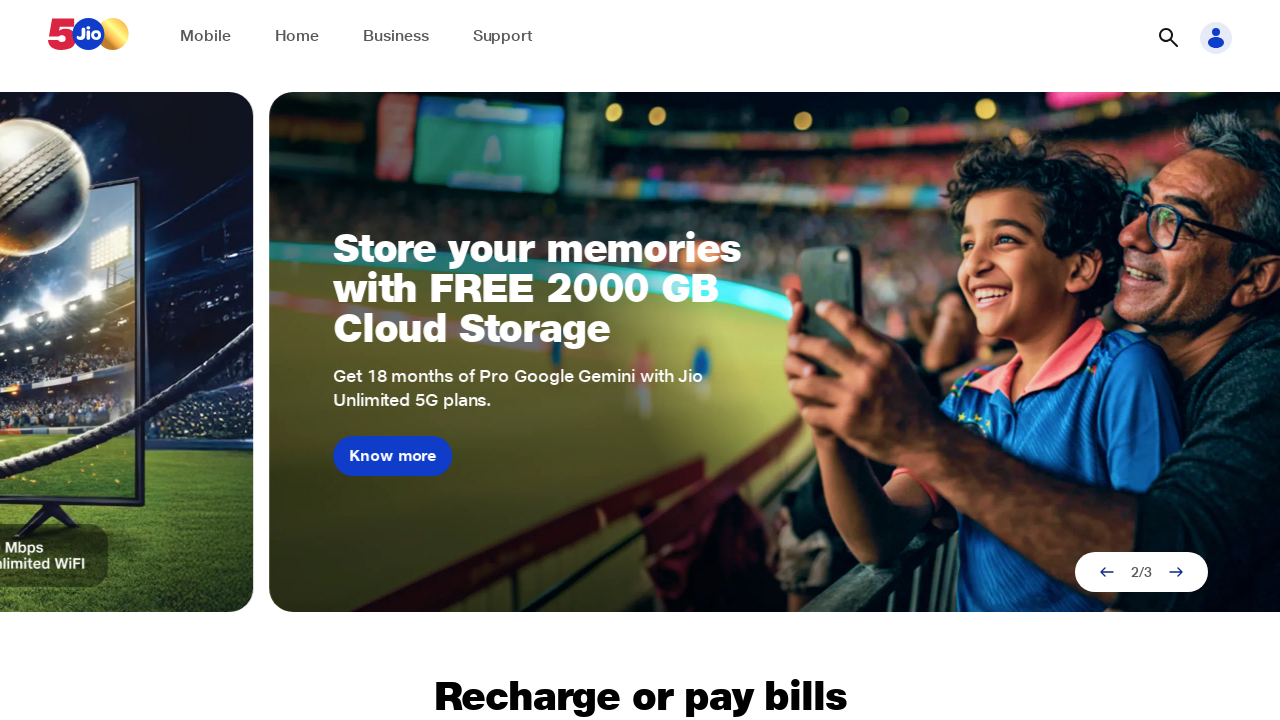